Tests changing an employee's name by clicking on Bernice Ortiz, clearing the name field, entering a new name, and saving the changes.

Starting URL: https://devmountain-qa.github.io/employee-manager/1.2_Version/index.html

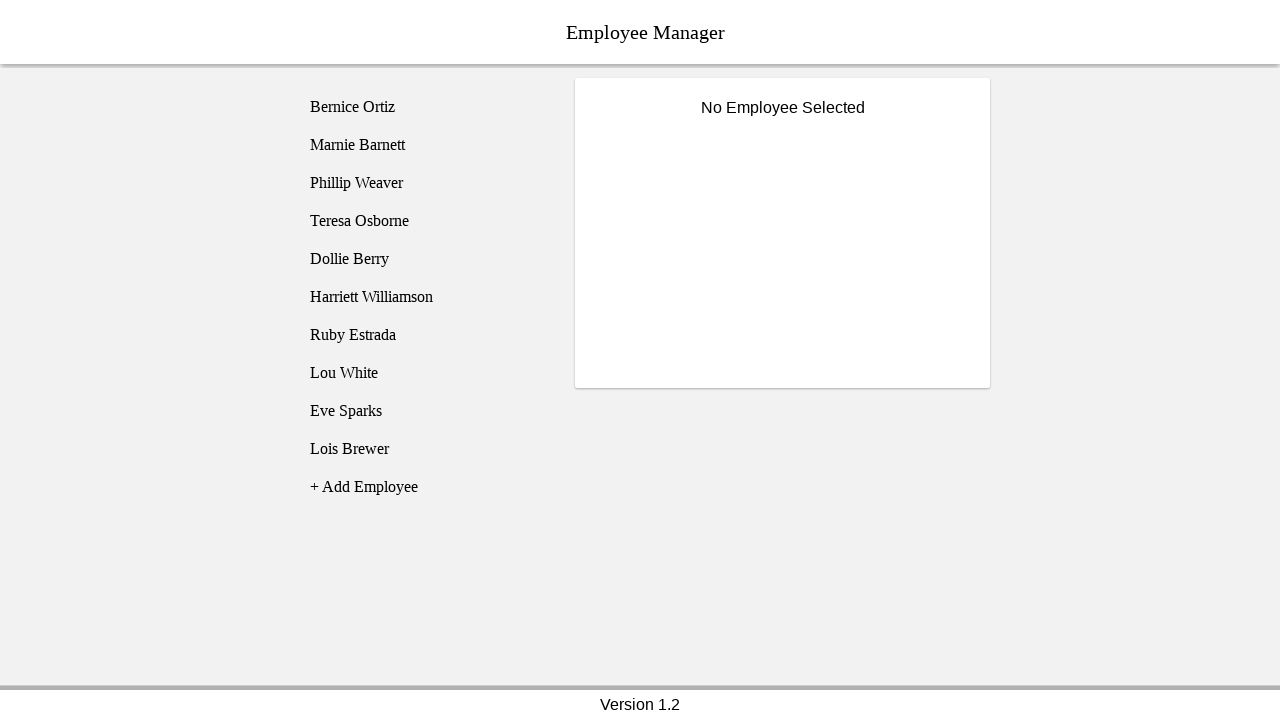

Clicked on Bernice Ortiz to open employee card at (425, 107) on [name='employee1']
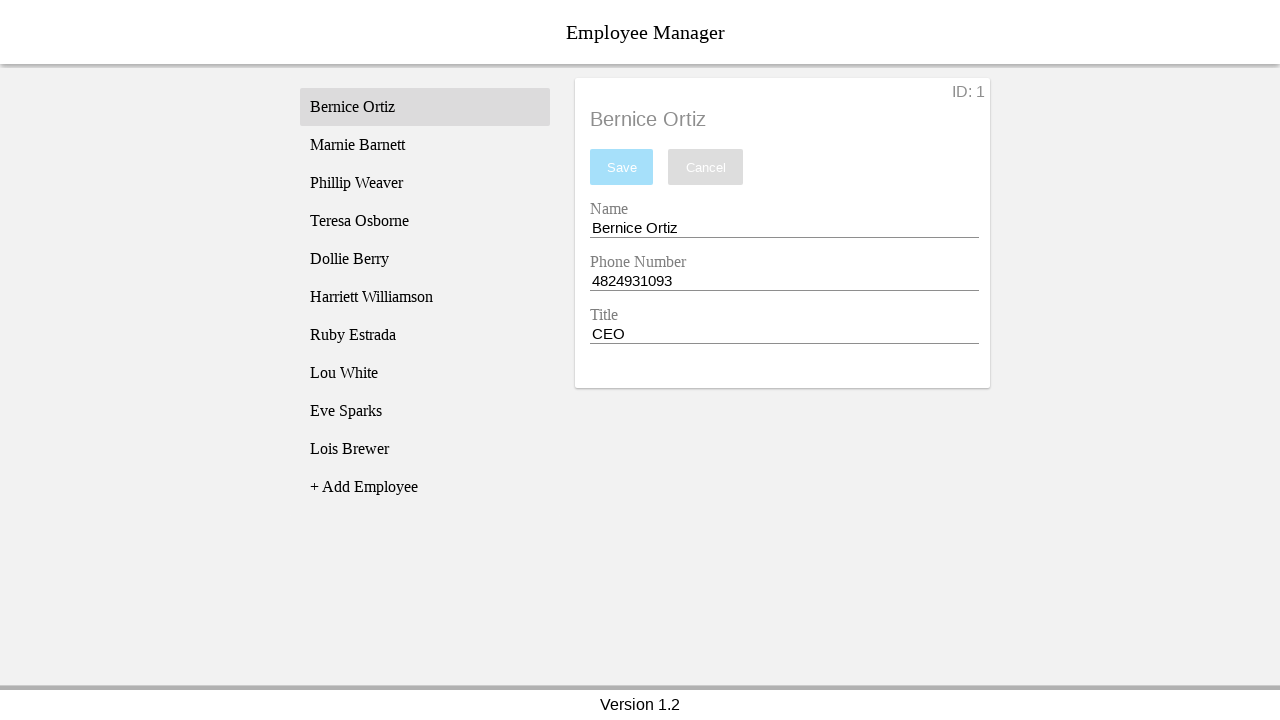

Name input field is now visible
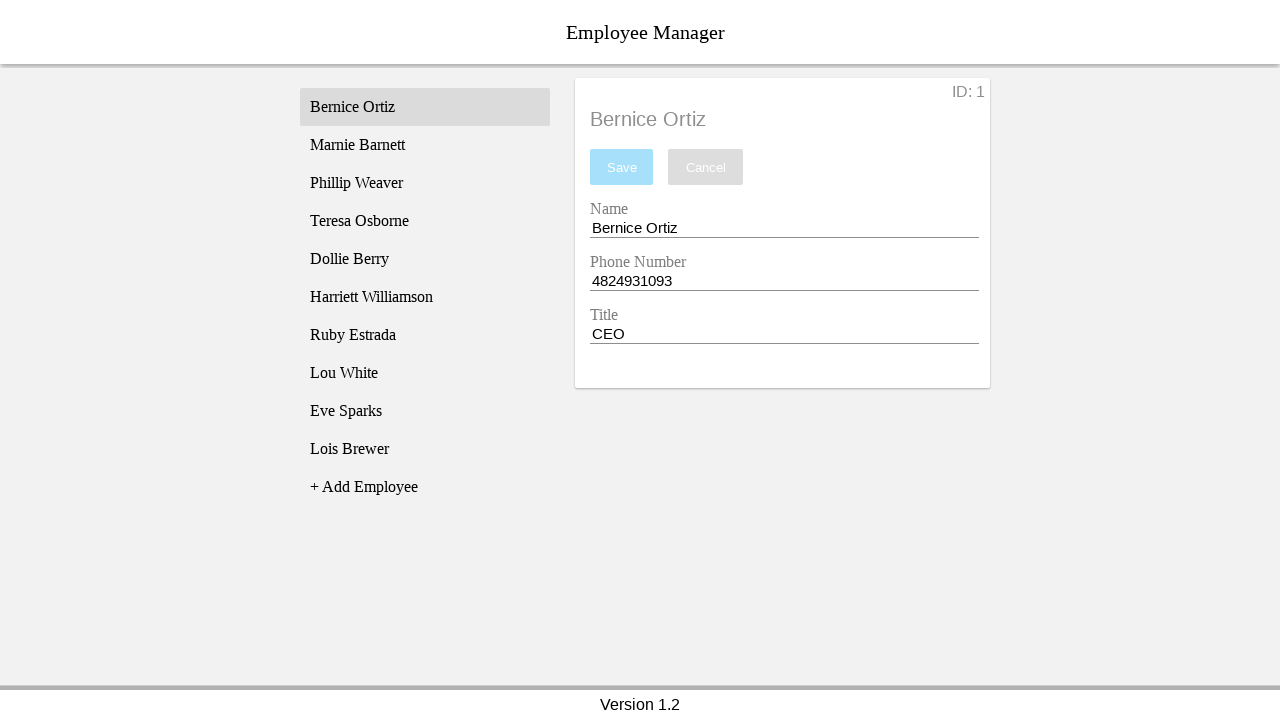

Cleared name field and entered 'Oreo Ritz' as new name on [name='nameEntry']
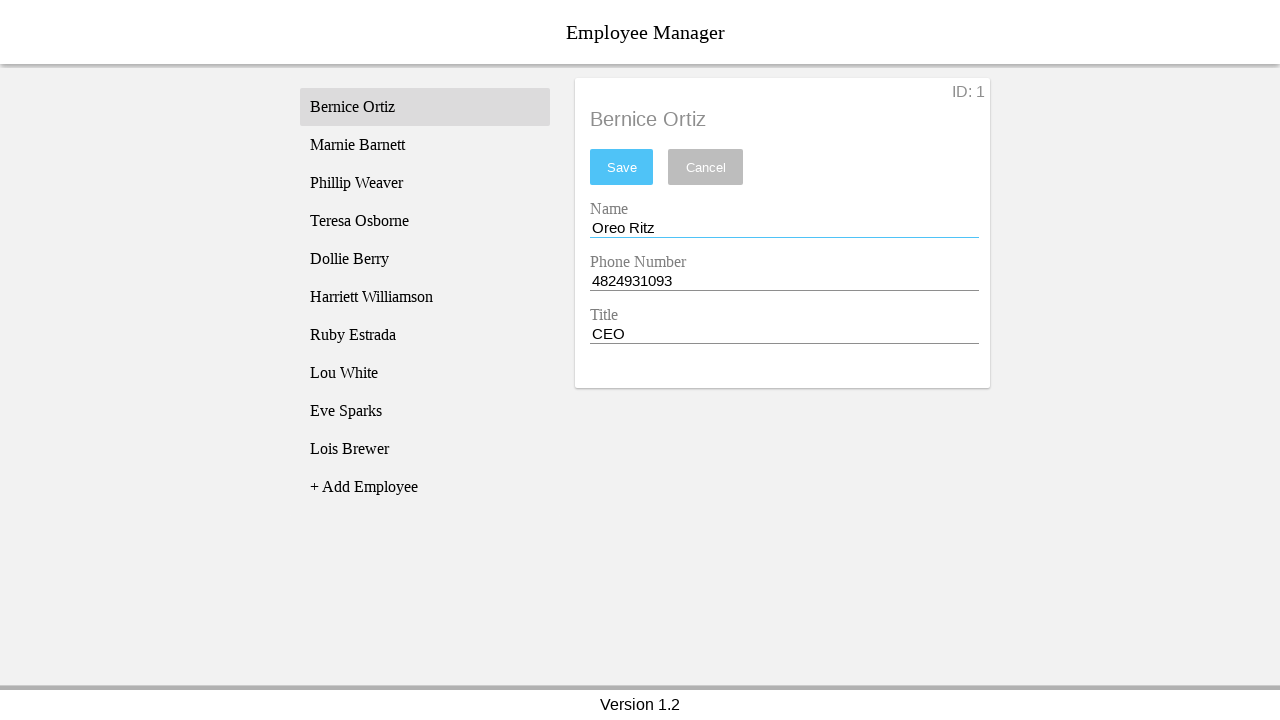

Clicked save button to save the new employee name at (622, 167) on #saveBtn
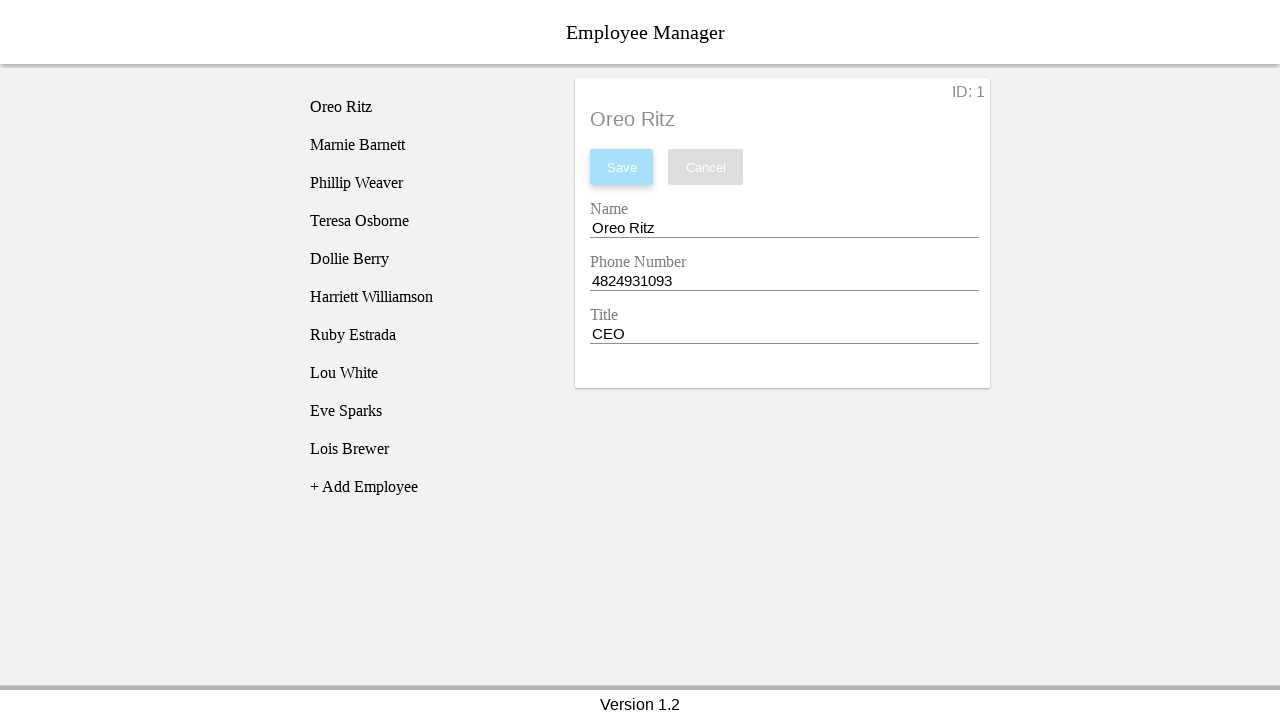

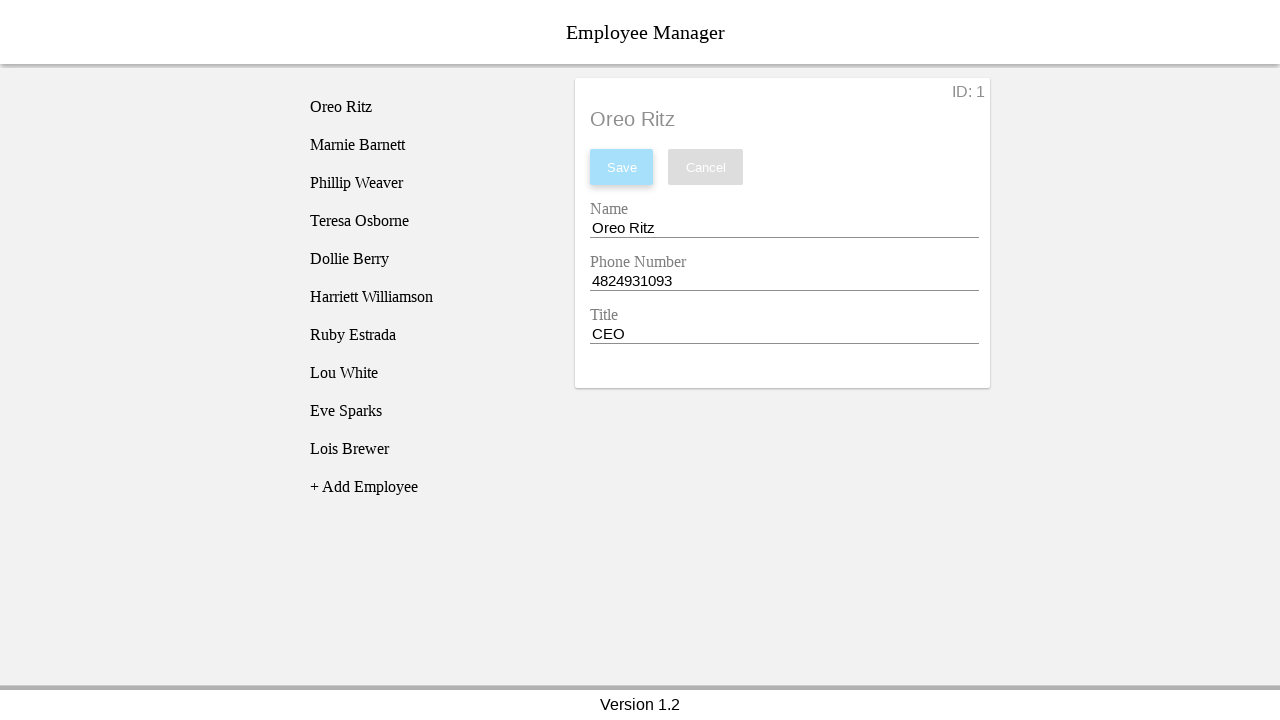